Tests keyboard interactions on a text input field including typing text, clearing, using keyboard shortcuts (select all, arrow keys, backspace), demonstrating various keyboard input methods.

Starting URL: https://the-internet.herokuapp.com/login

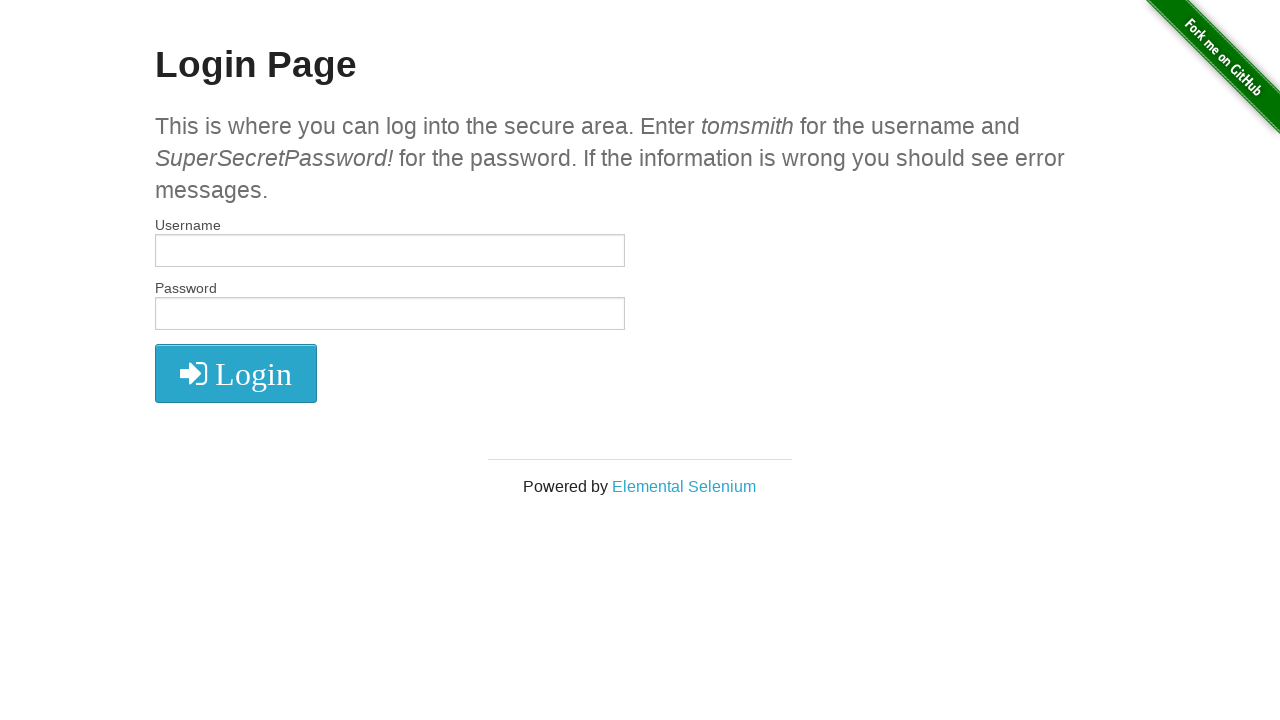

Located the username input field
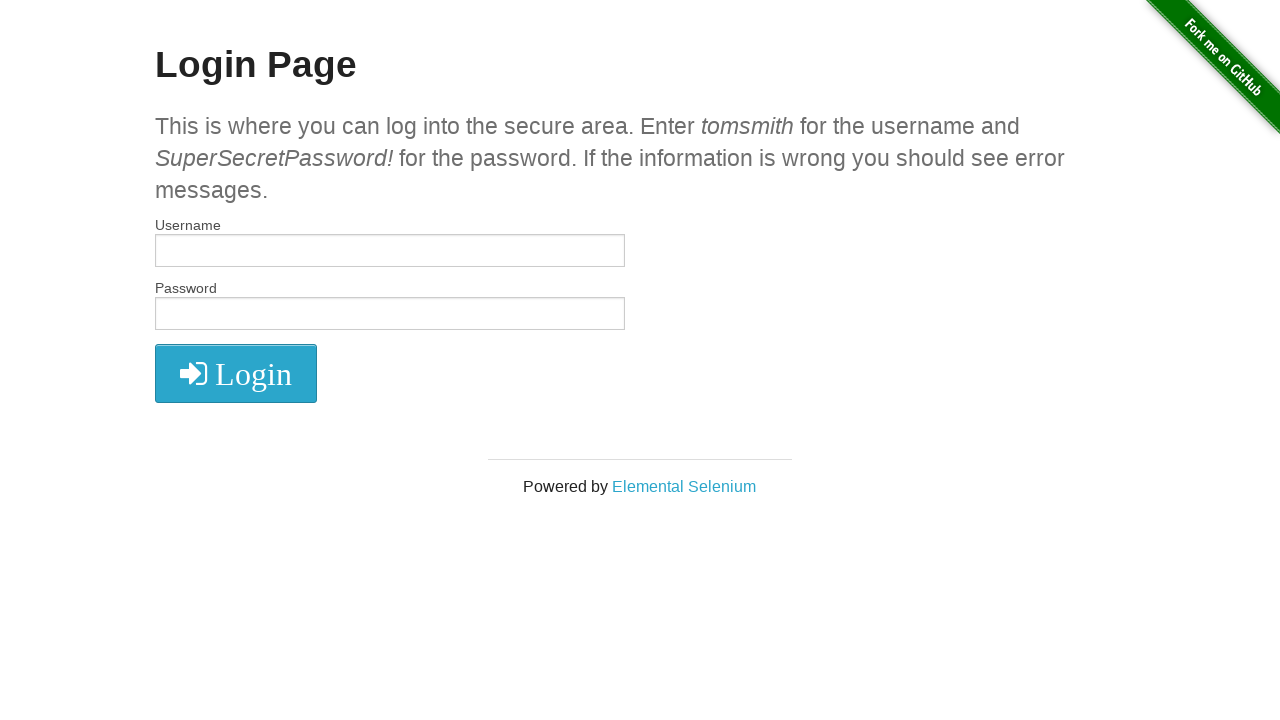

Filled username field with 'Gabriela' on #username
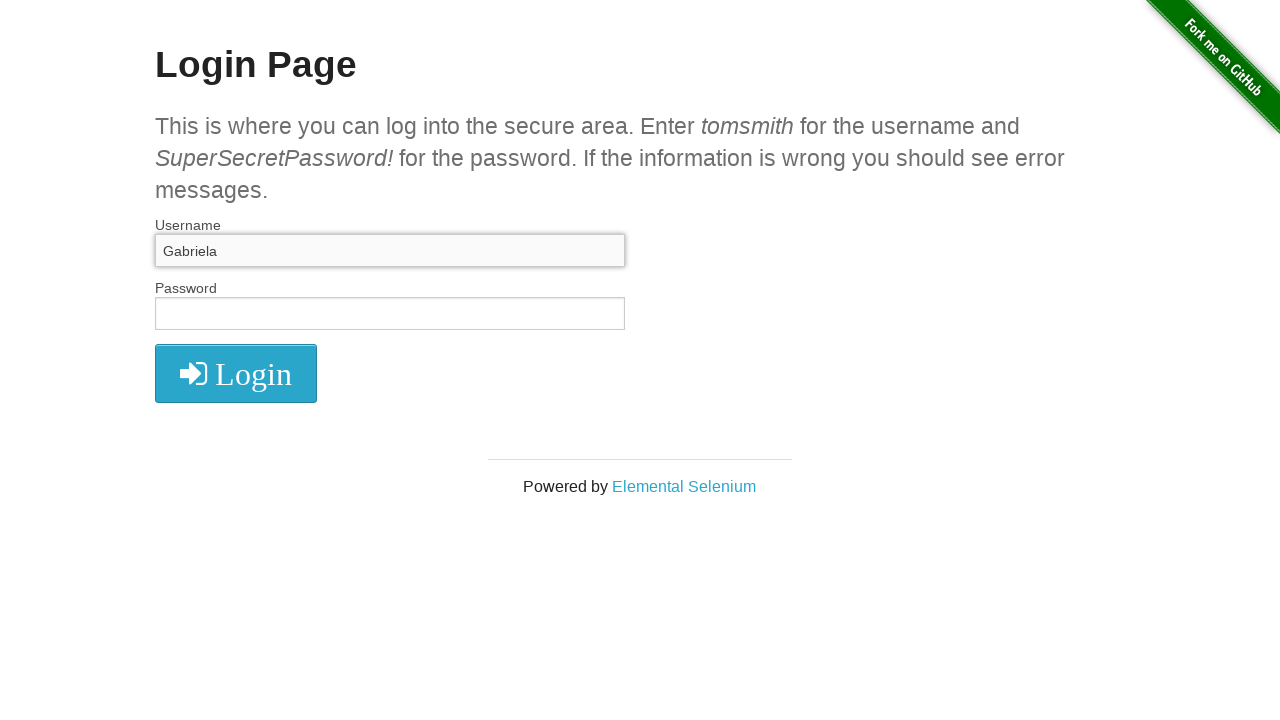

Cleared the username field on #username
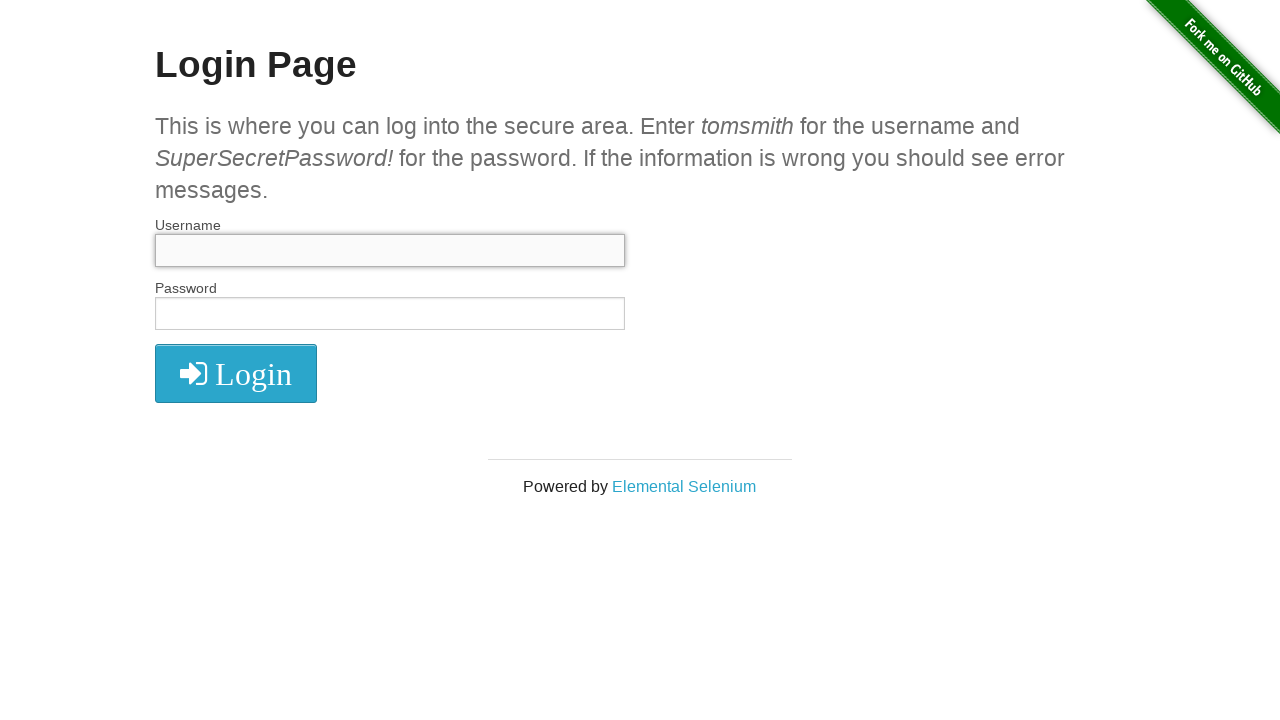

Filled username field with 'tomsmit' on #username
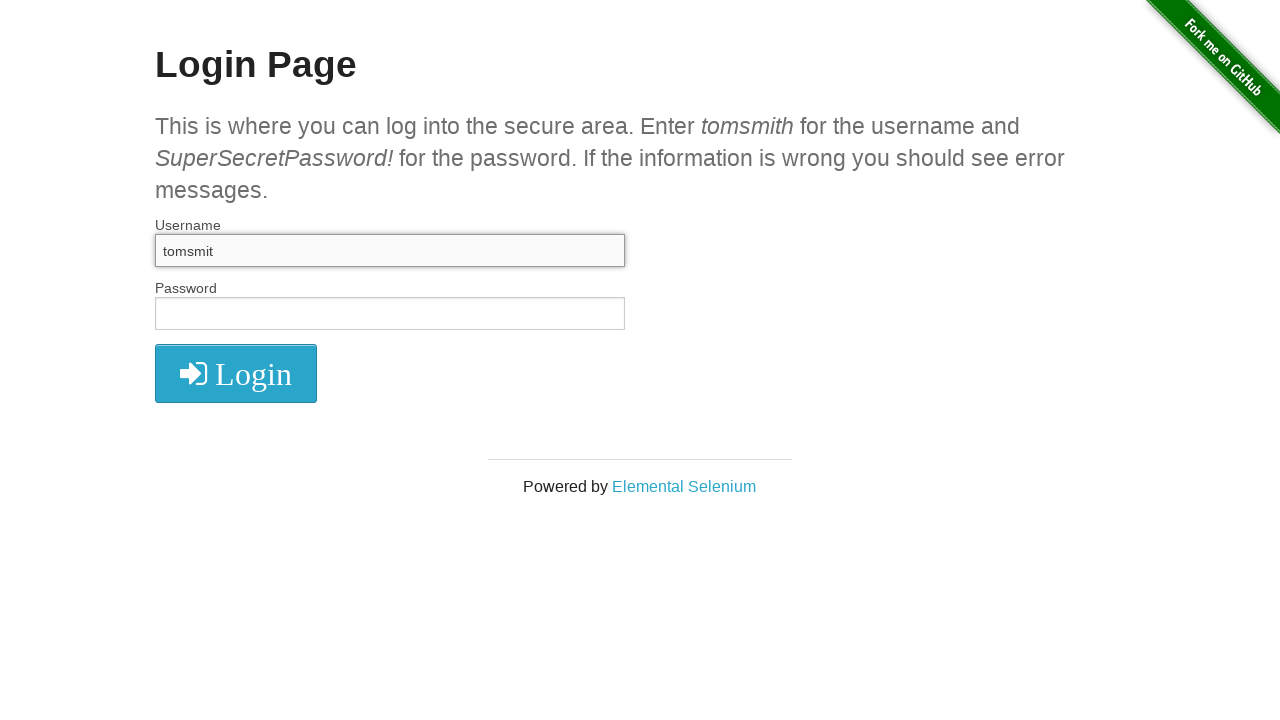

Pressed Ctrl+A to select all text in username field on #username
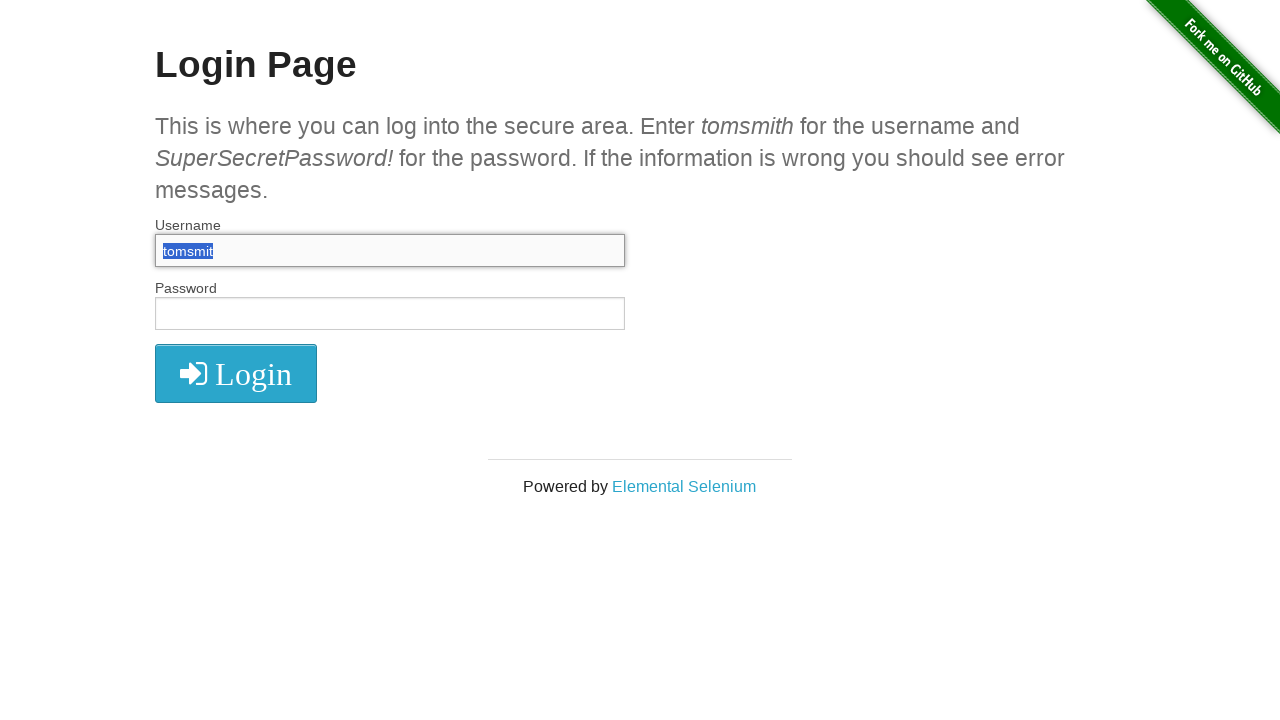

Pressed left arrow key to move cursor on #username
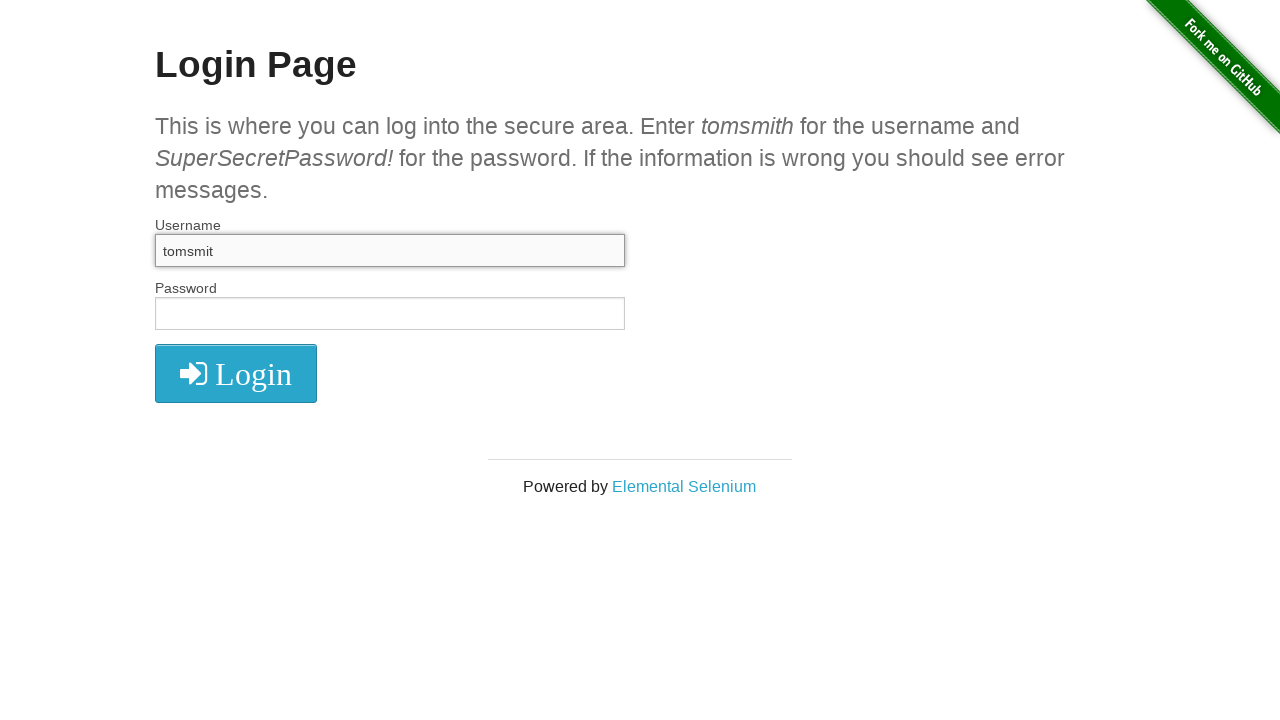

Pressed backspace to delete a character on #username
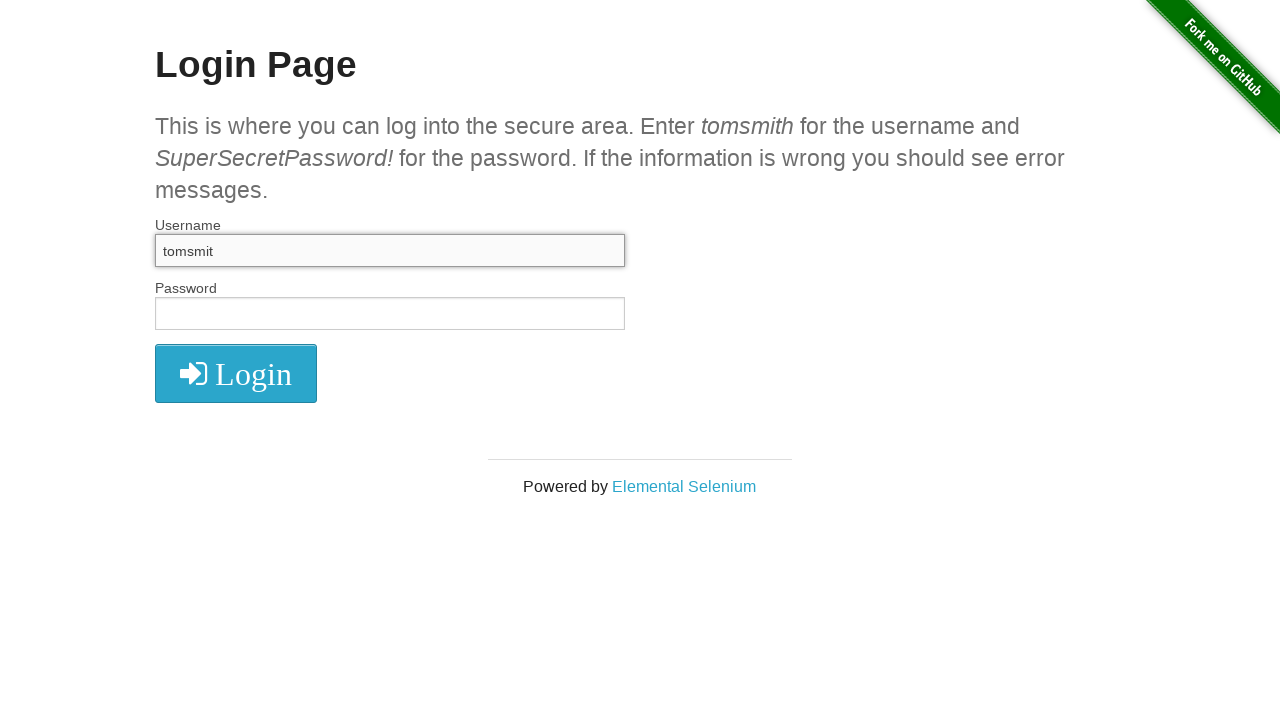

Typed corrected text 'tomsmith' into username field on #username
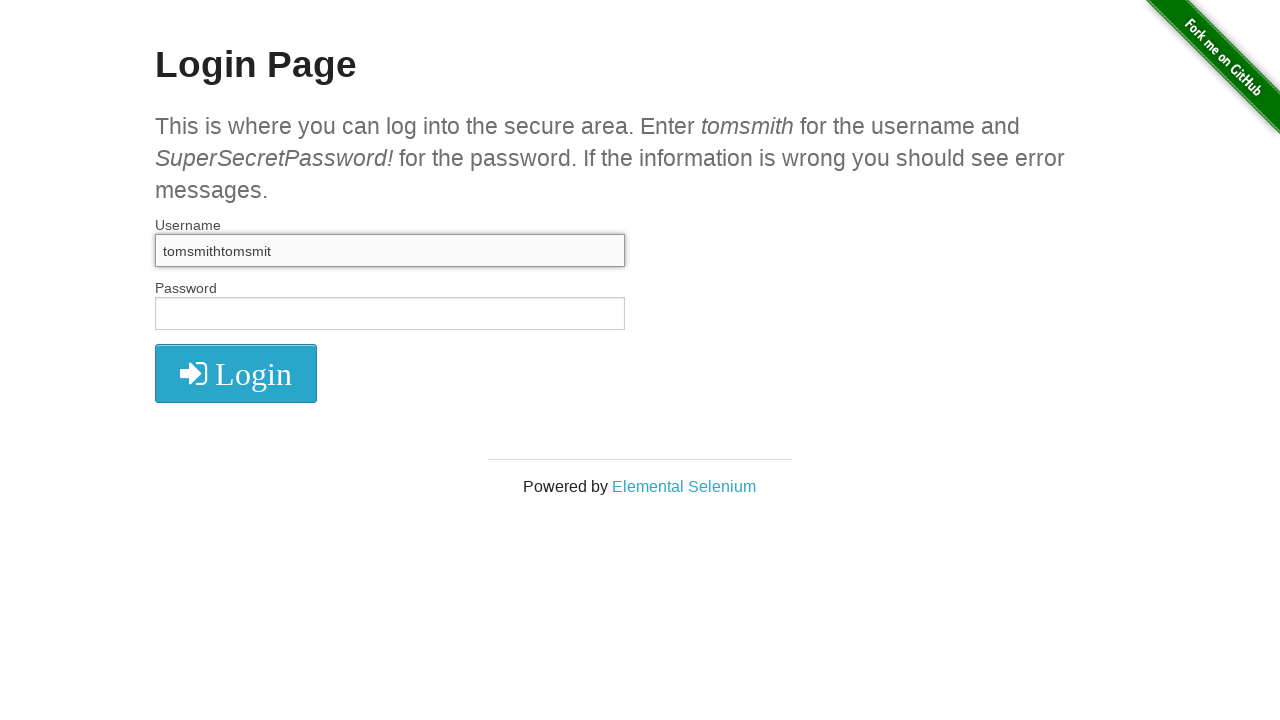

Waited 1000ms to observe final result
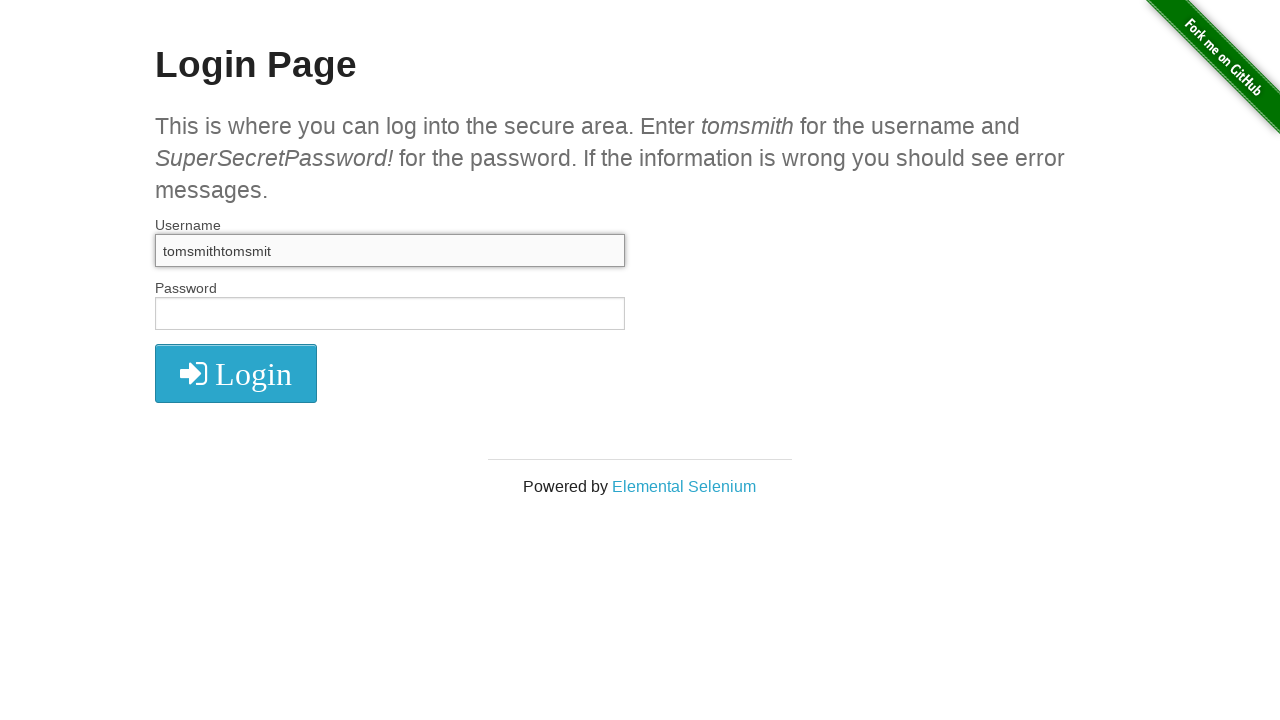

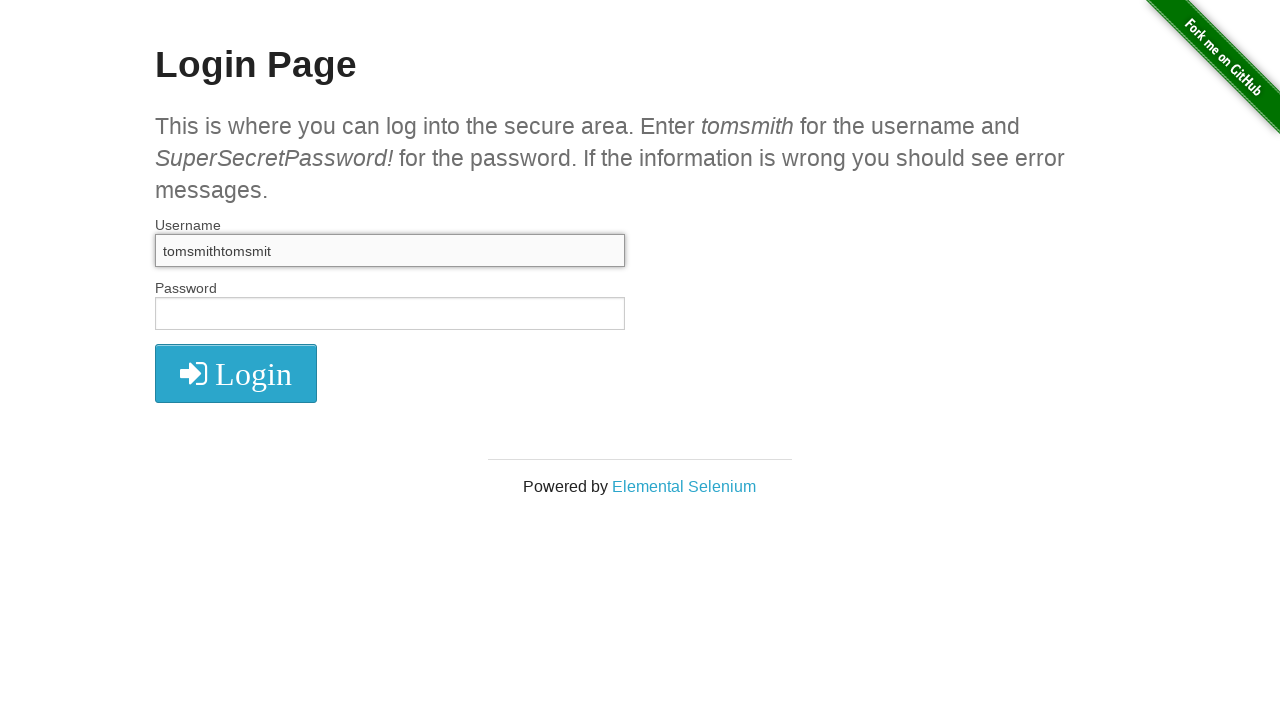